Solves a math problem by reading two numbers from the page, calculating their sum, selecting the answer from a dropdown, and submitting the form

Starting URL: http://suninjuly.github.io/selects1.html

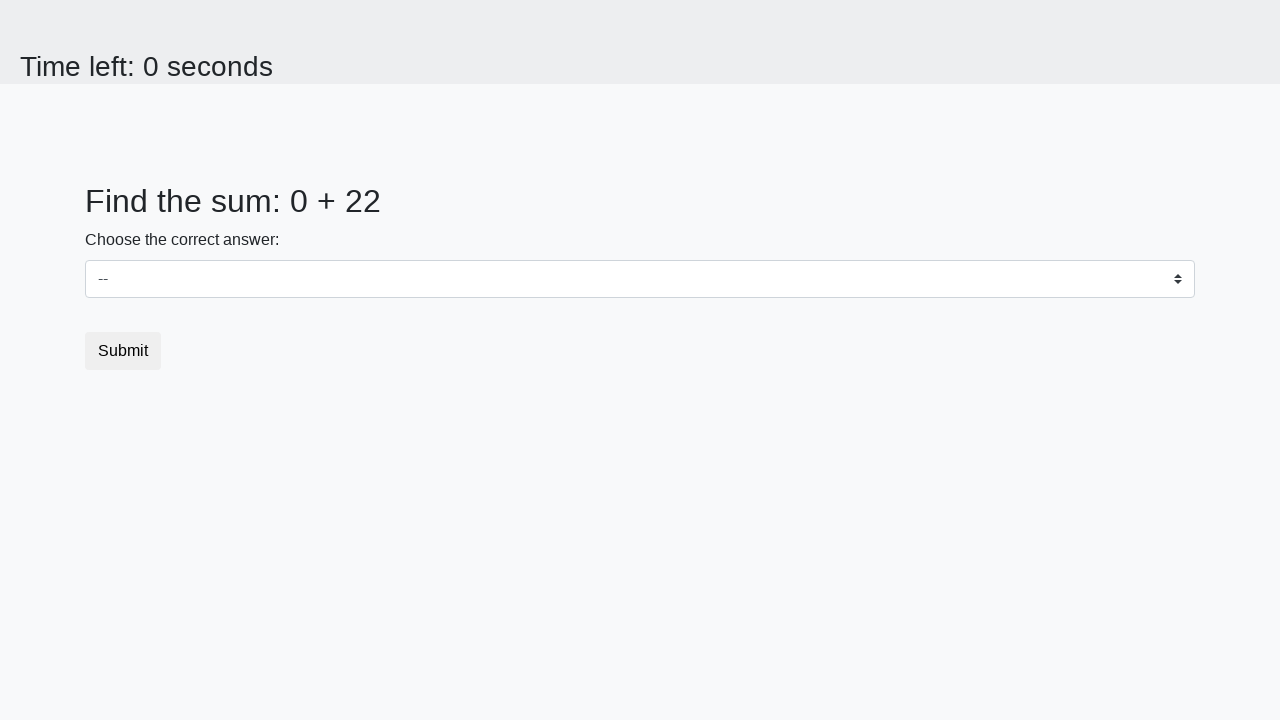

Retrieved first number from page element #num1
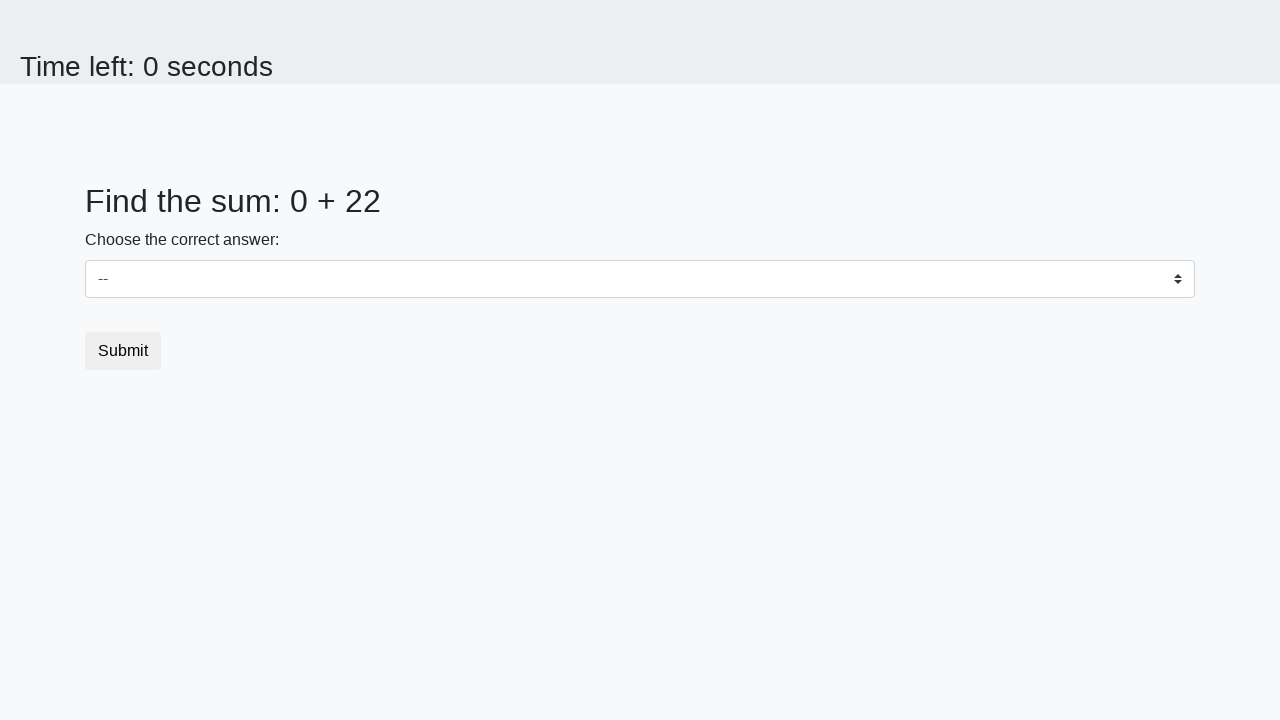

Retrieved second number from page element #num2
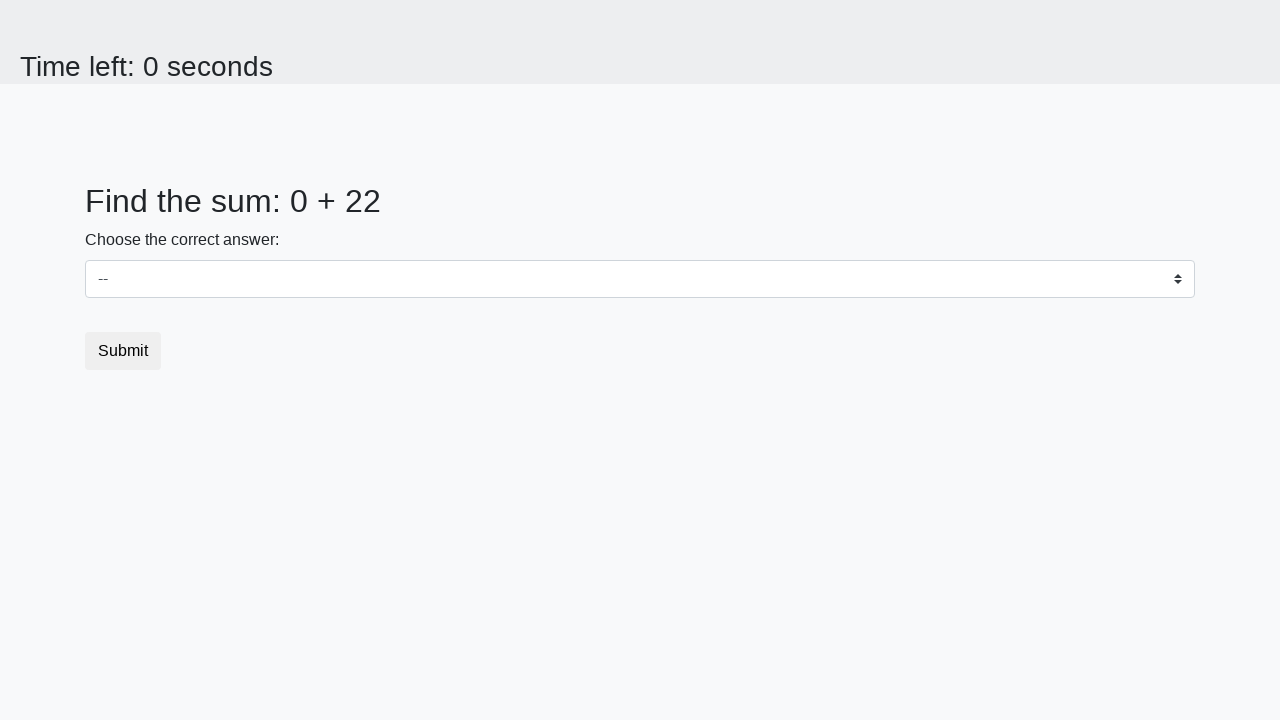

Calculated sum of 0 + 22 = 22
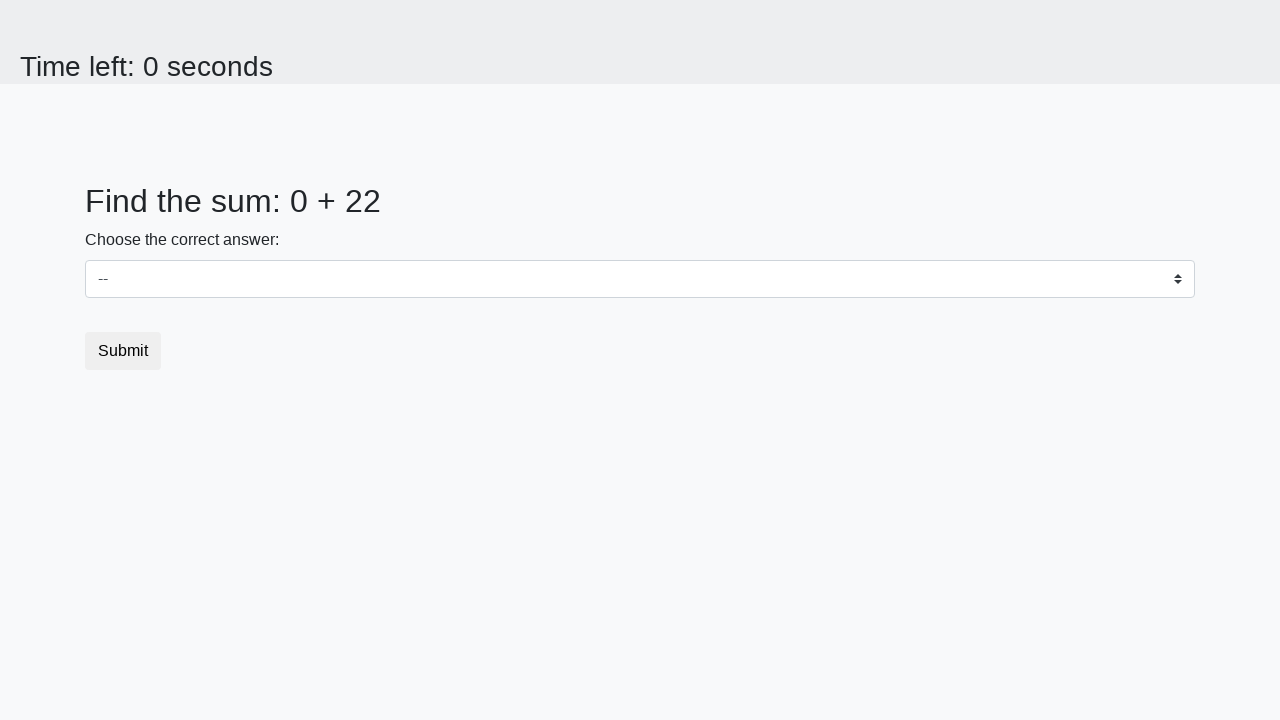

Selected answer '22' from dropdown #dropdown on #dropdown
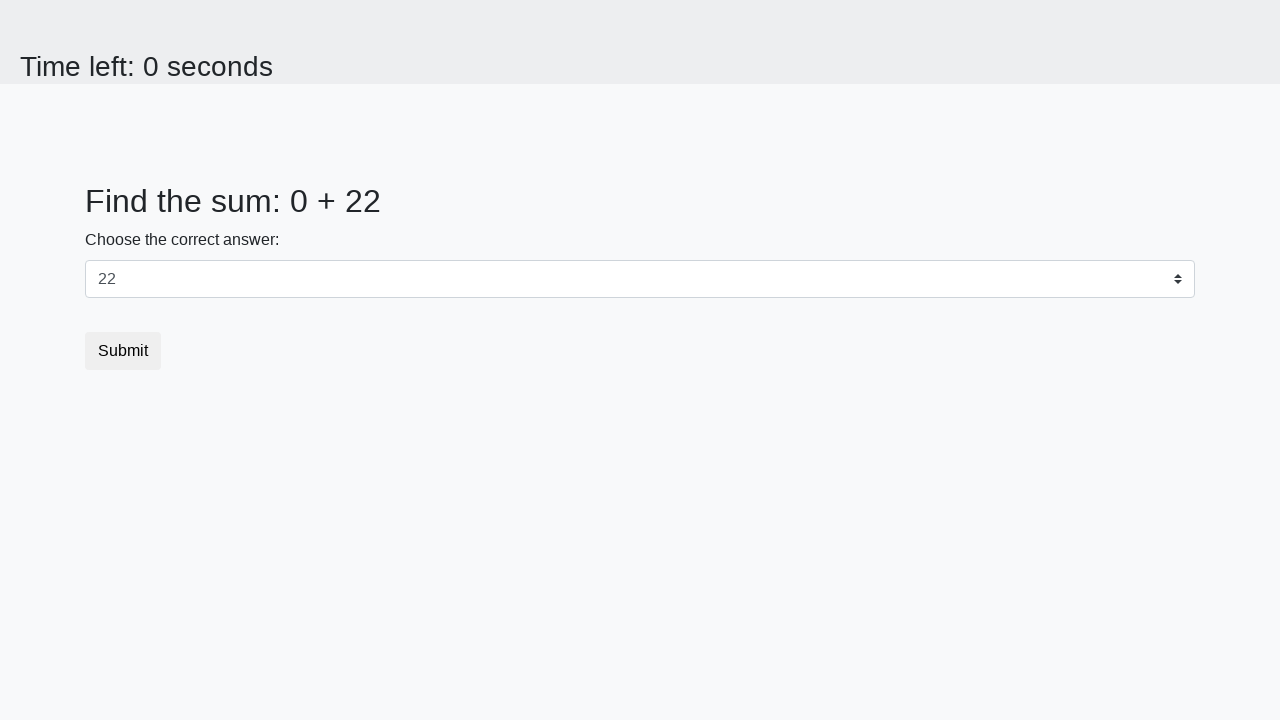

Clicked submit button to submit form at (123, 351) on button
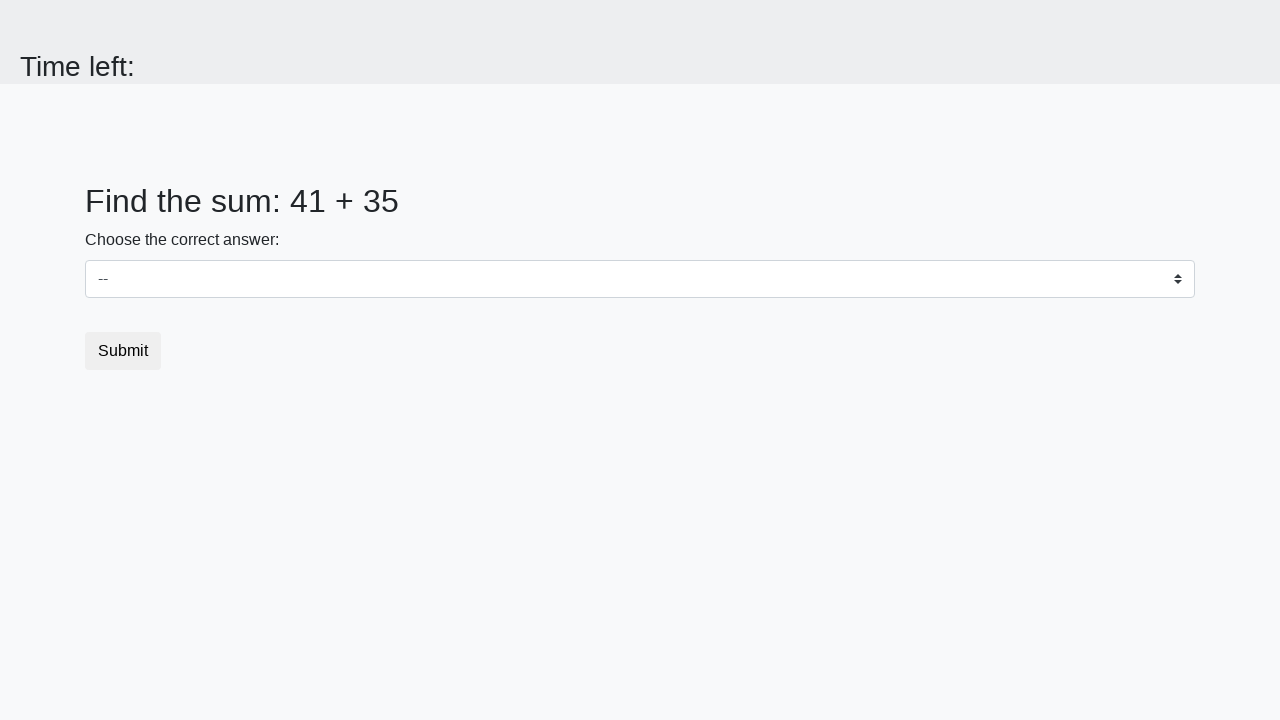

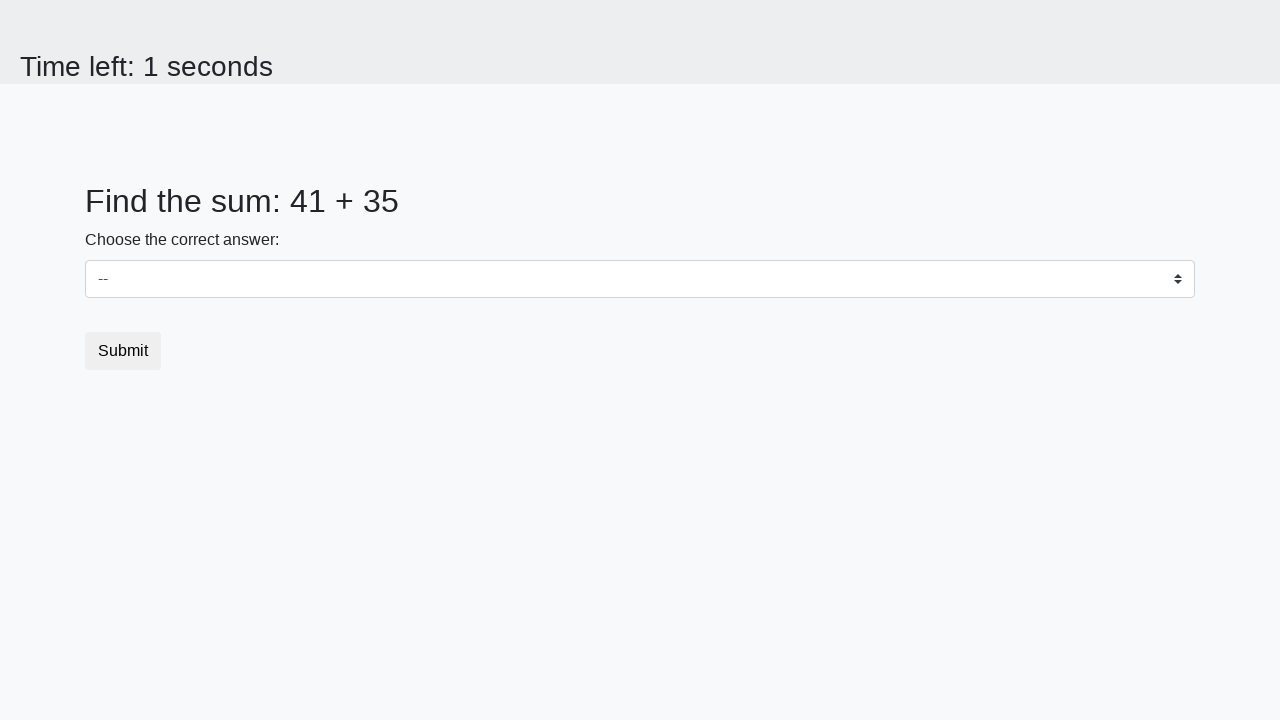